Visits the GitHub homepage and verifies that the page title contains "GitHub"

Starting URL: https://github.com/

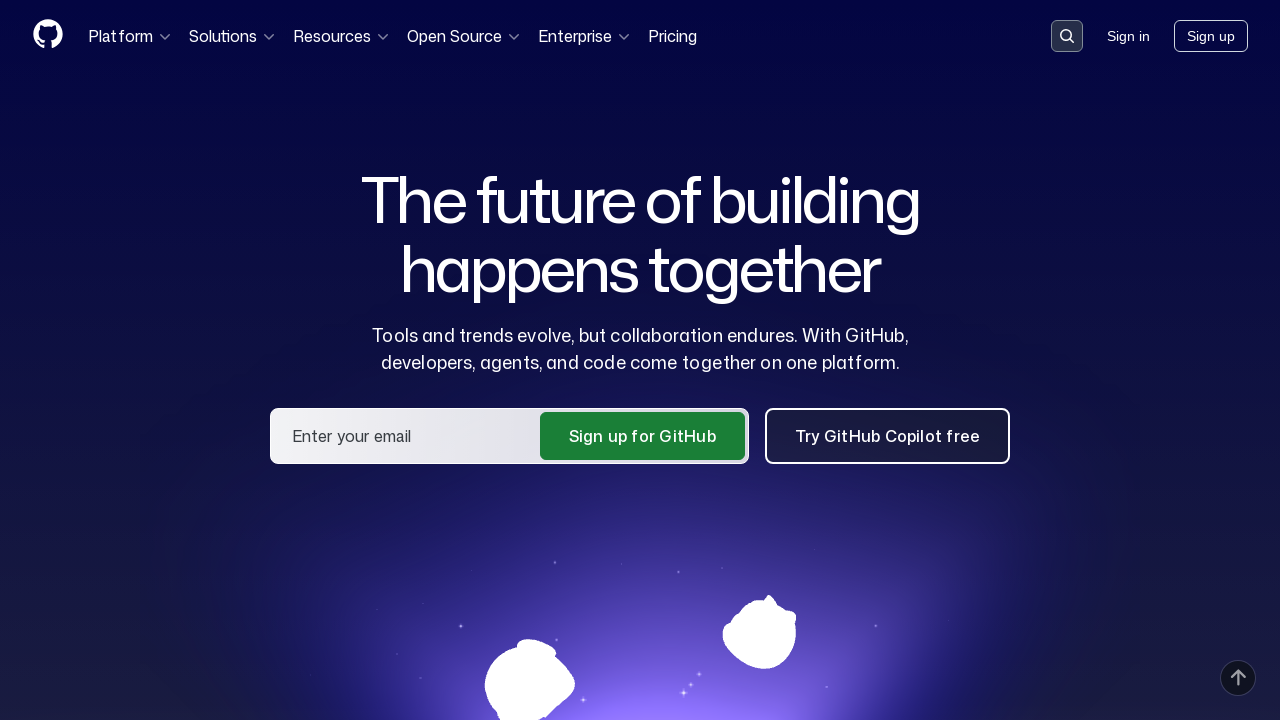

Navigated to GitHub homepage
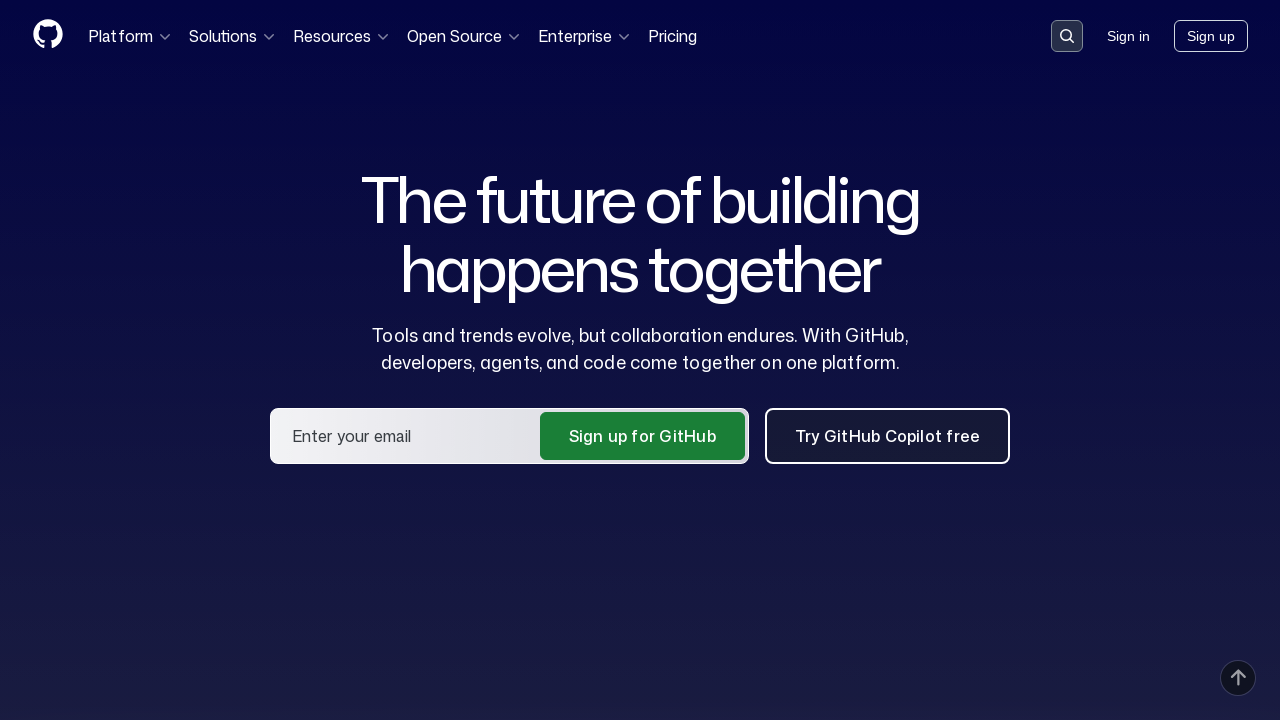

Verified that page title contains 'GitHub'
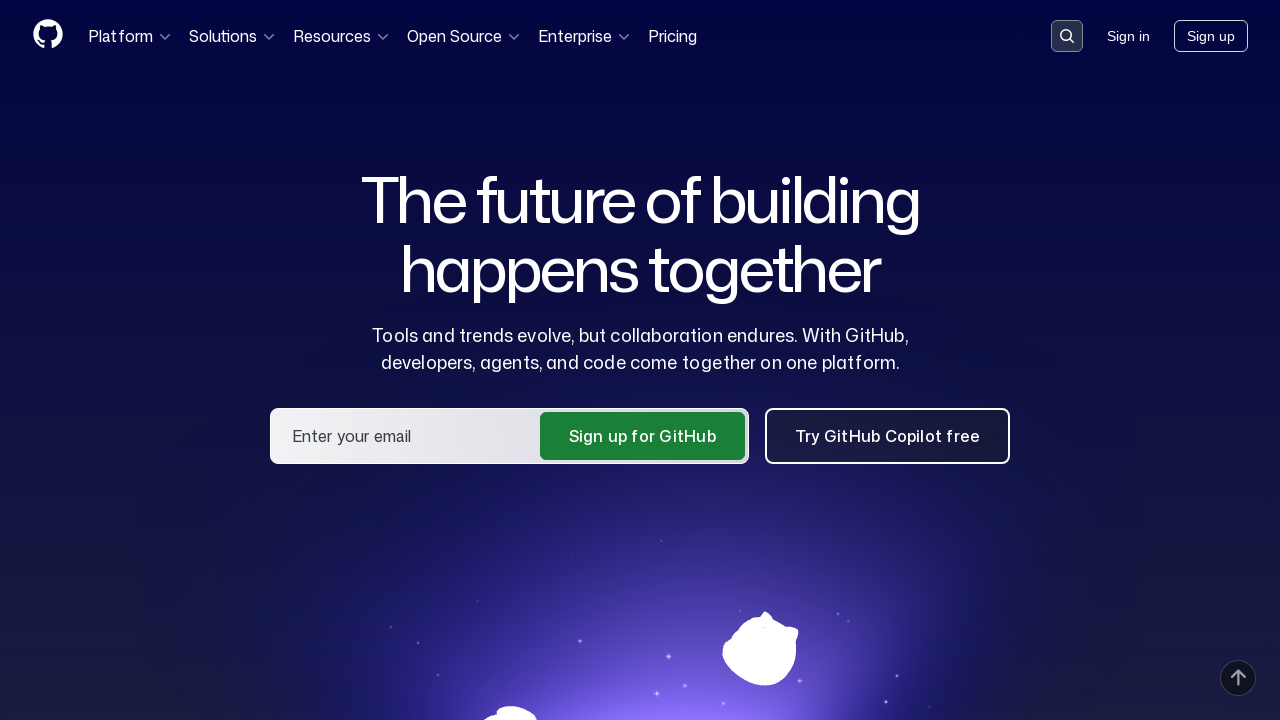

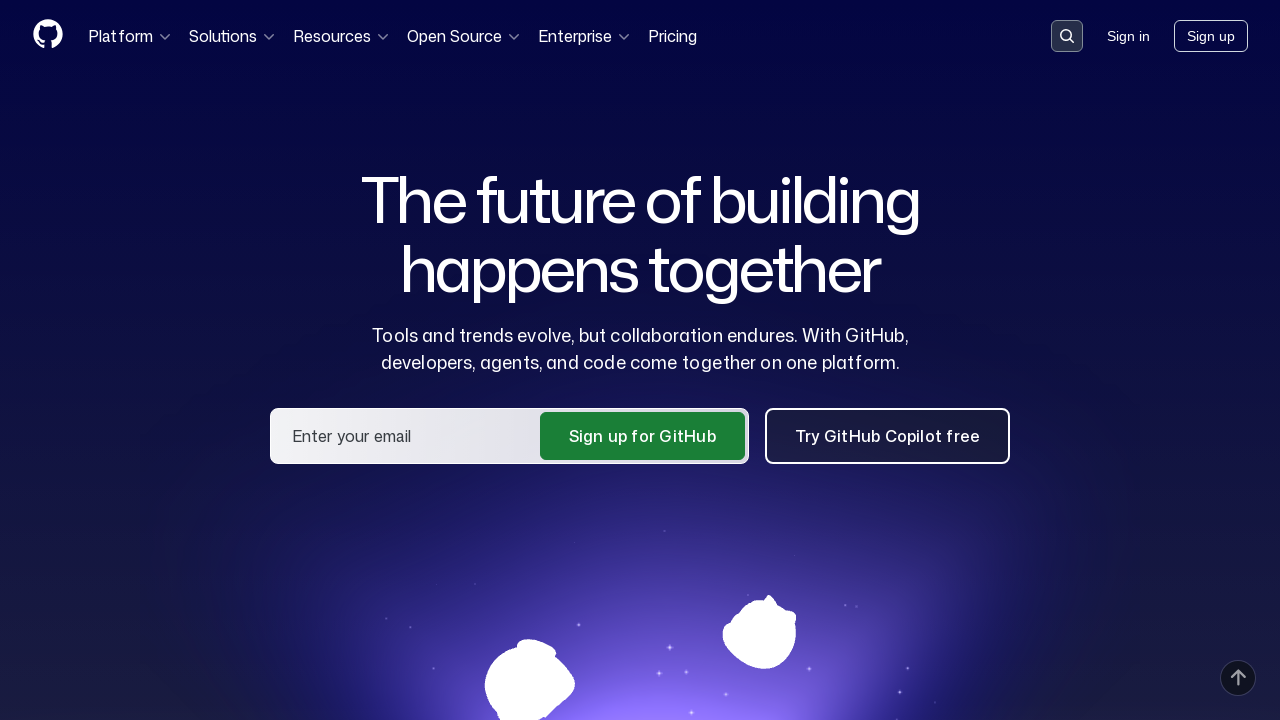